Tests browser window handling by navigating to a page and clicking a link that opens a new browser window, demonstrating basic link clicking functionality.

Starting URL: https://opensource-demo.orangehrmlive.com/web/index.php/auth/login

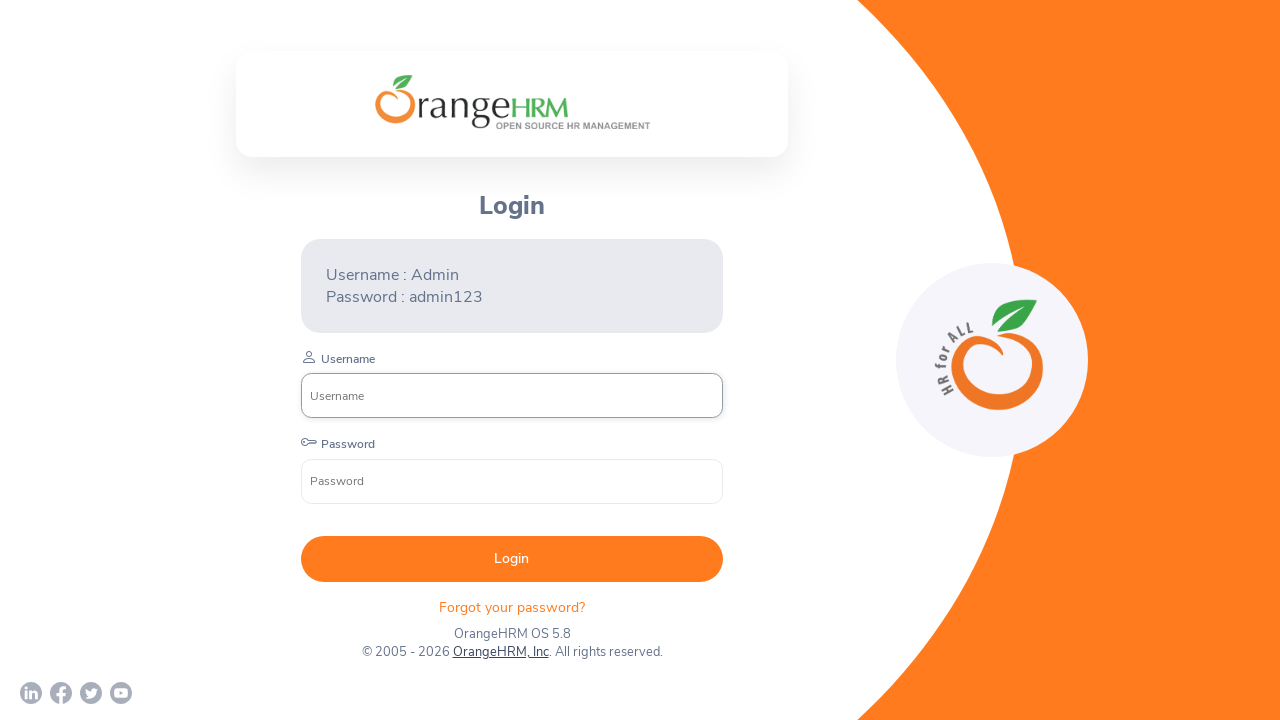

Waited for page to load with networkidle state
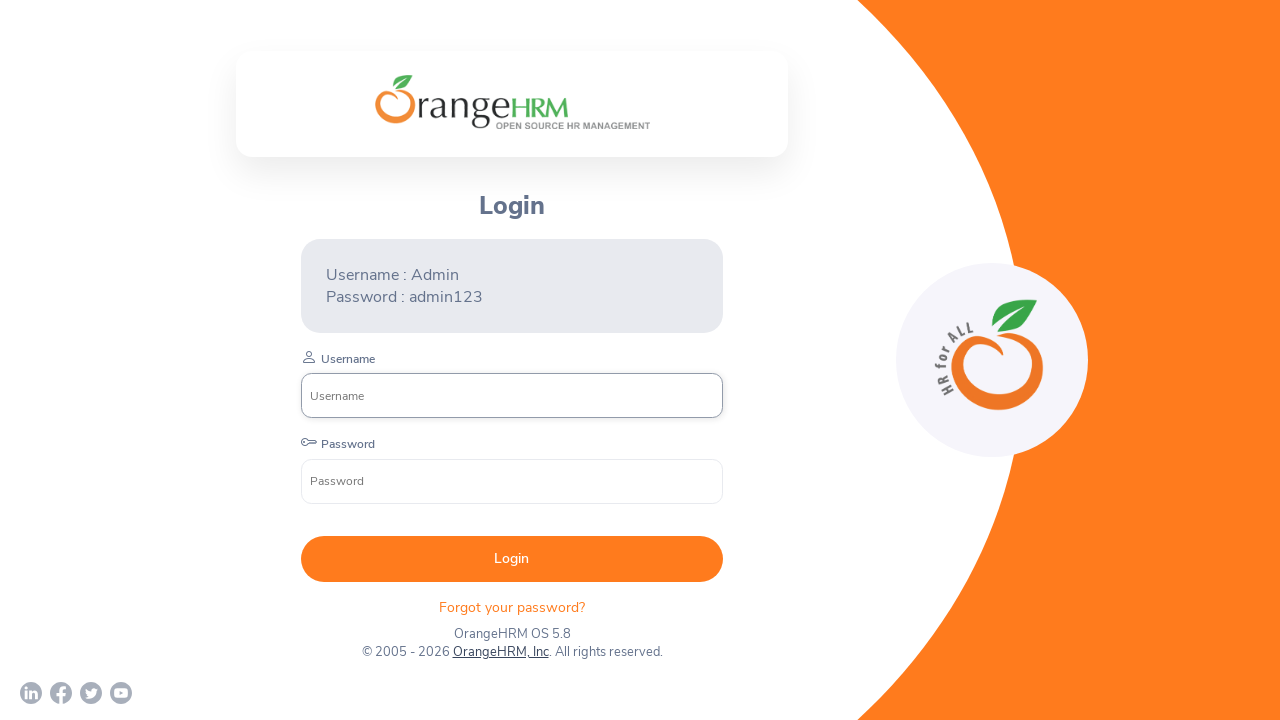

Clicked on OrangeHRM, Inc link to open new browser window at (500, 652) on text=OrangeHRM, Inc
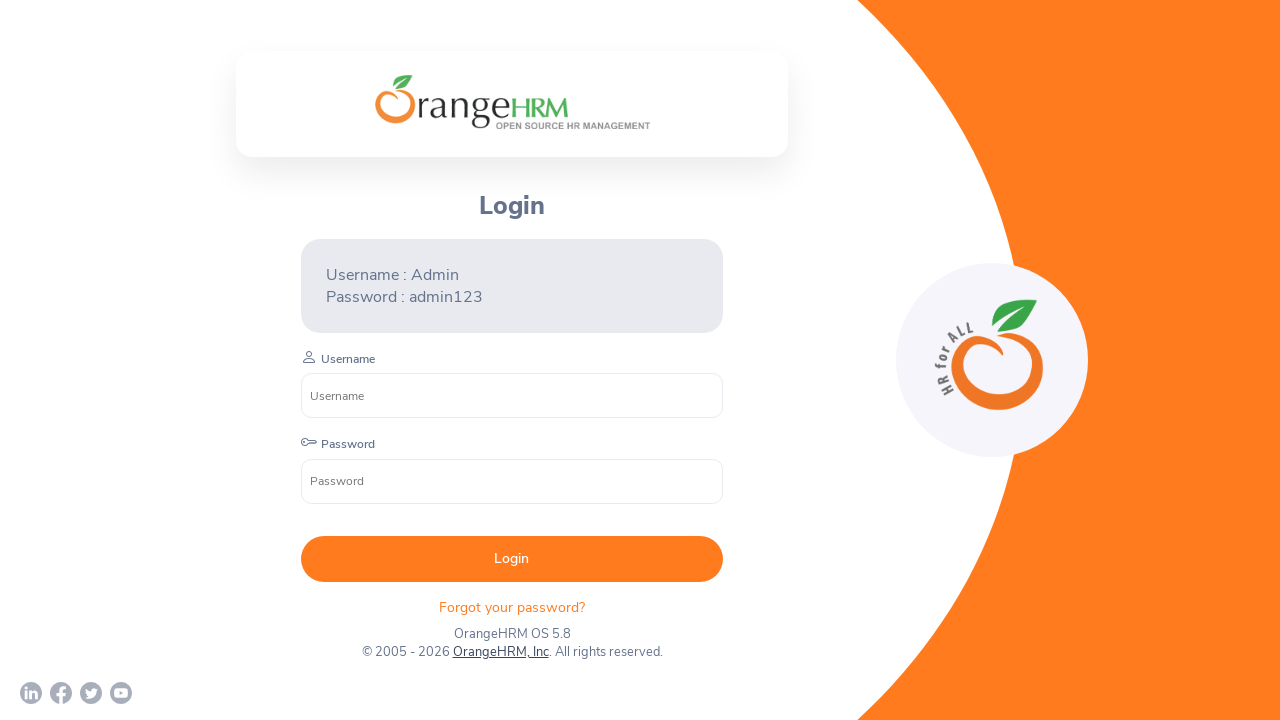

Waited 2 seconds for new window to open
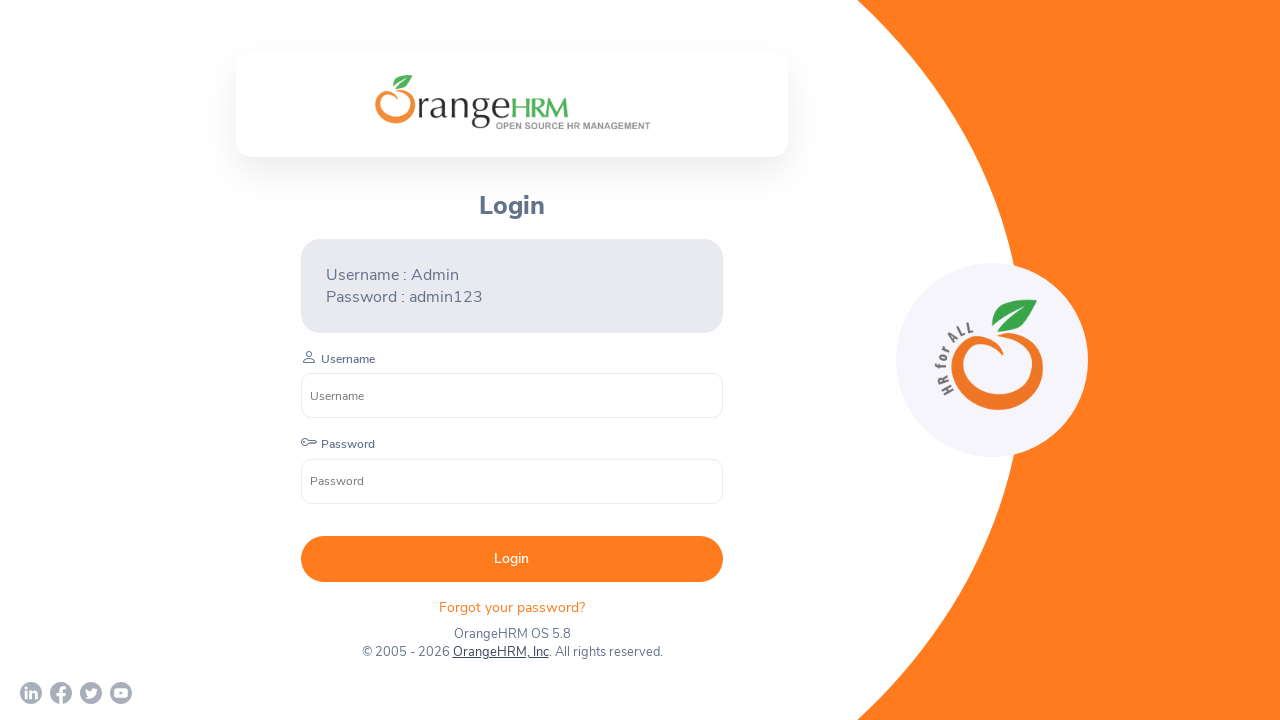

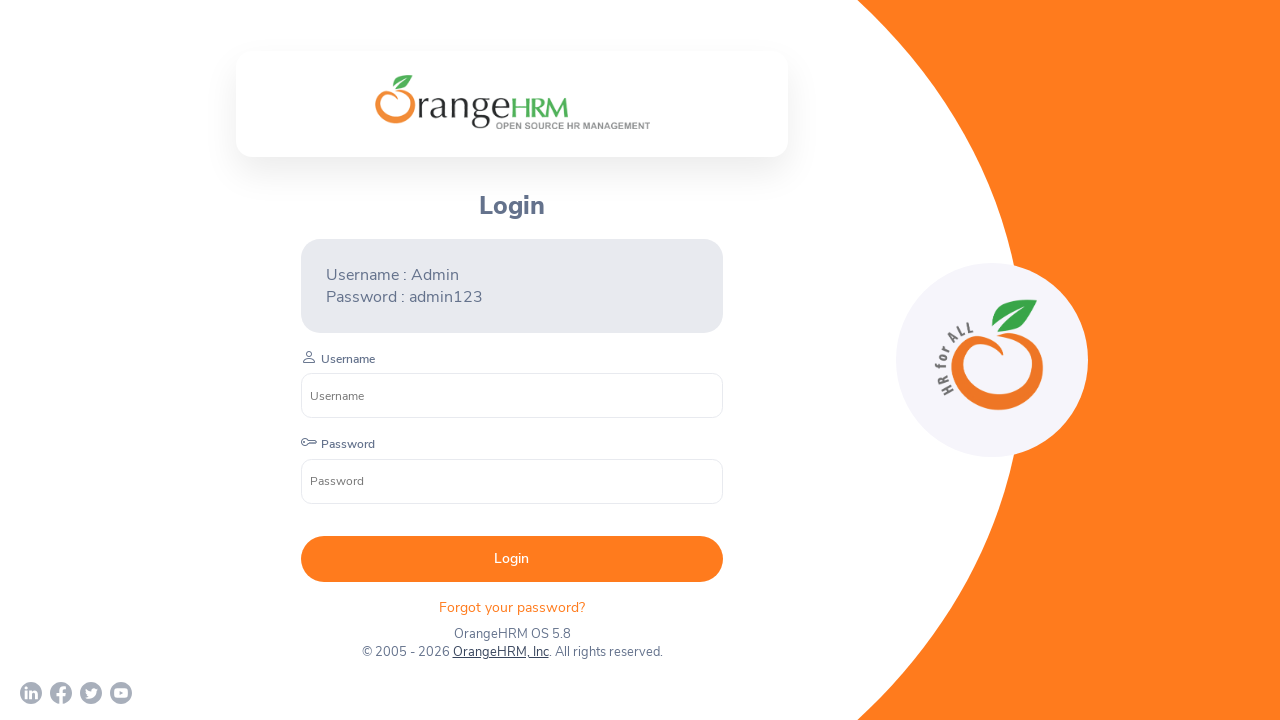